Opens a new tab, switches to it, verifies text content, then switches back to the main tab

Starting URL: https://demoqa.com/browser-windows

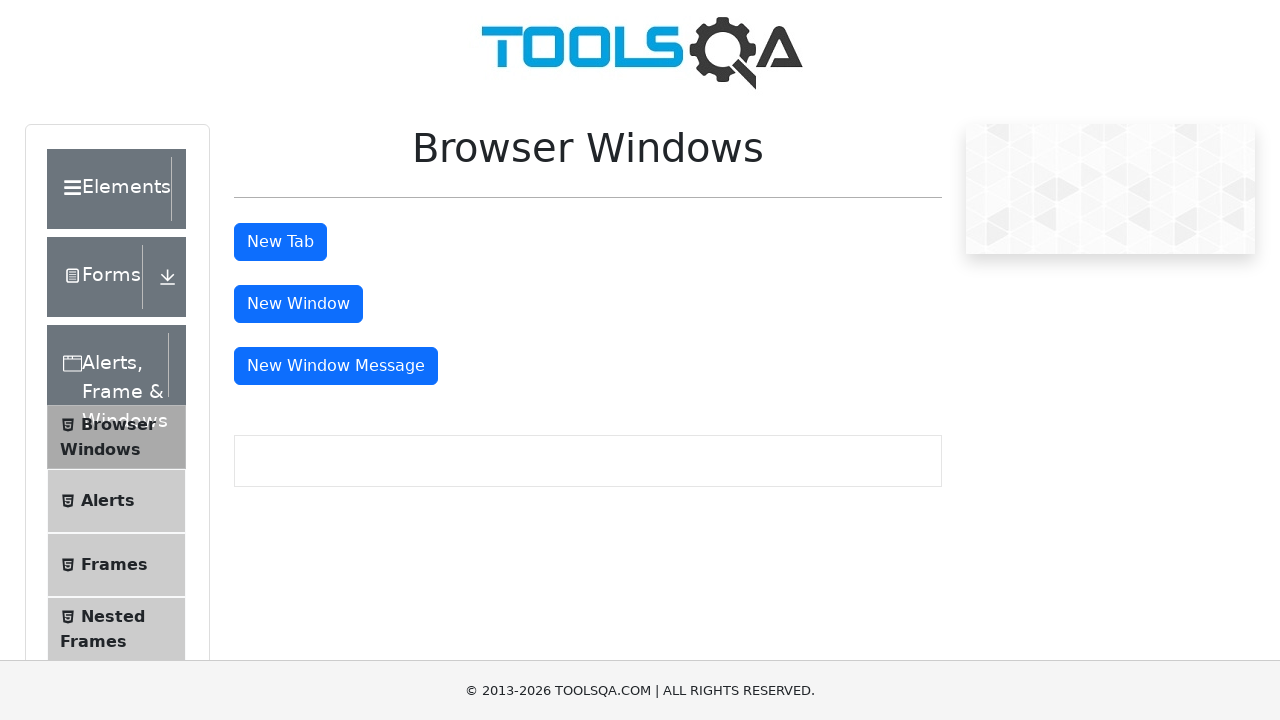

Clicked tab button to open new tab at (280, 242) on #tabButton
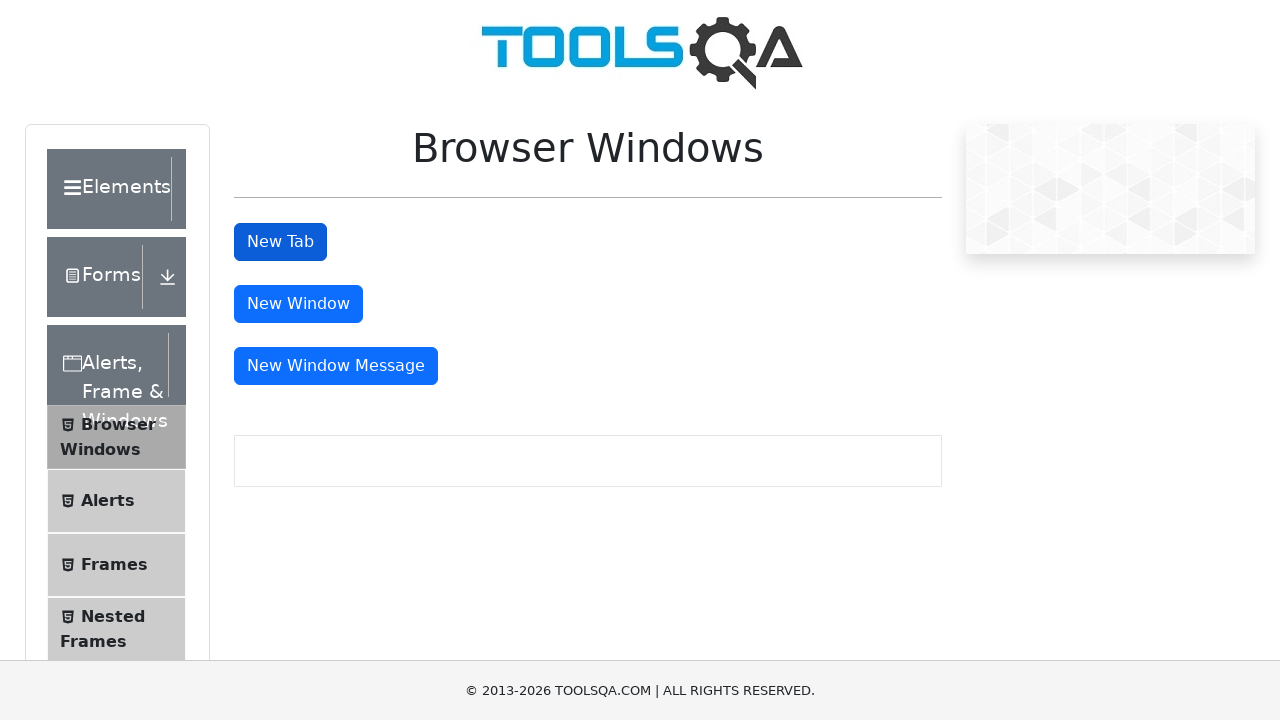

New tab opened and captured
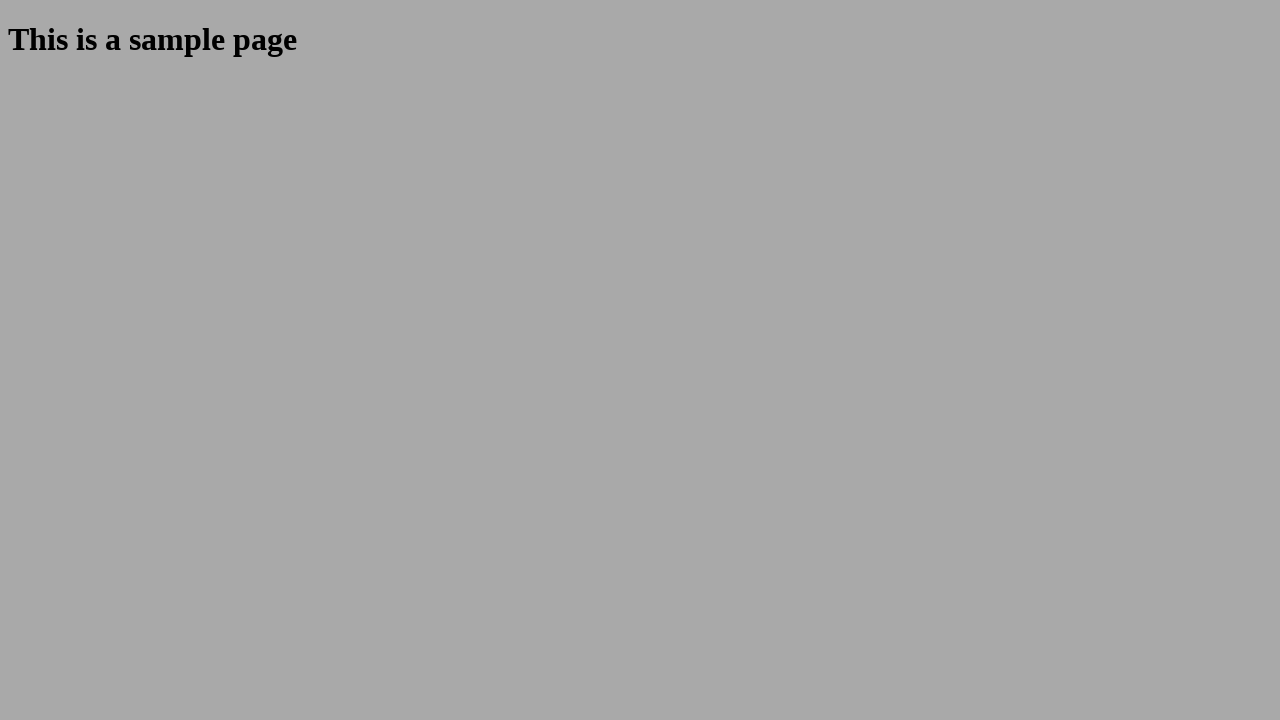

Retrieved heading text from new tab
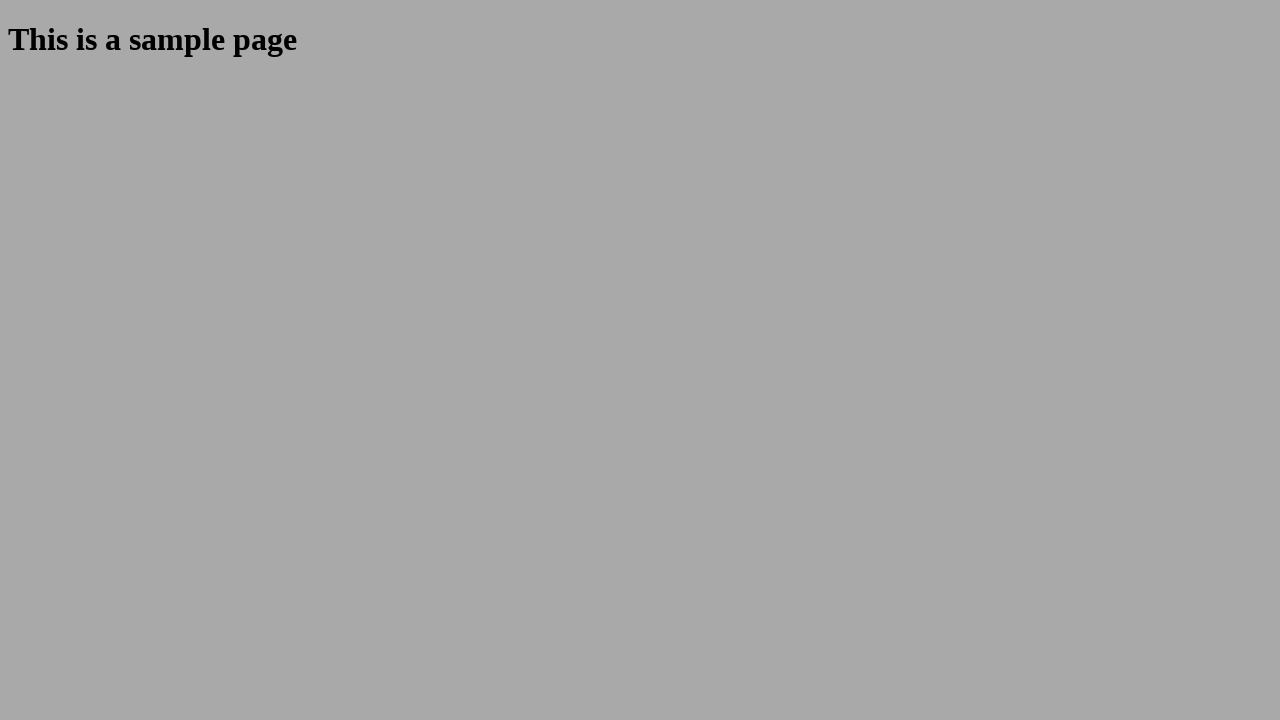

Verified heading text matches expected content 'This is a sample page'
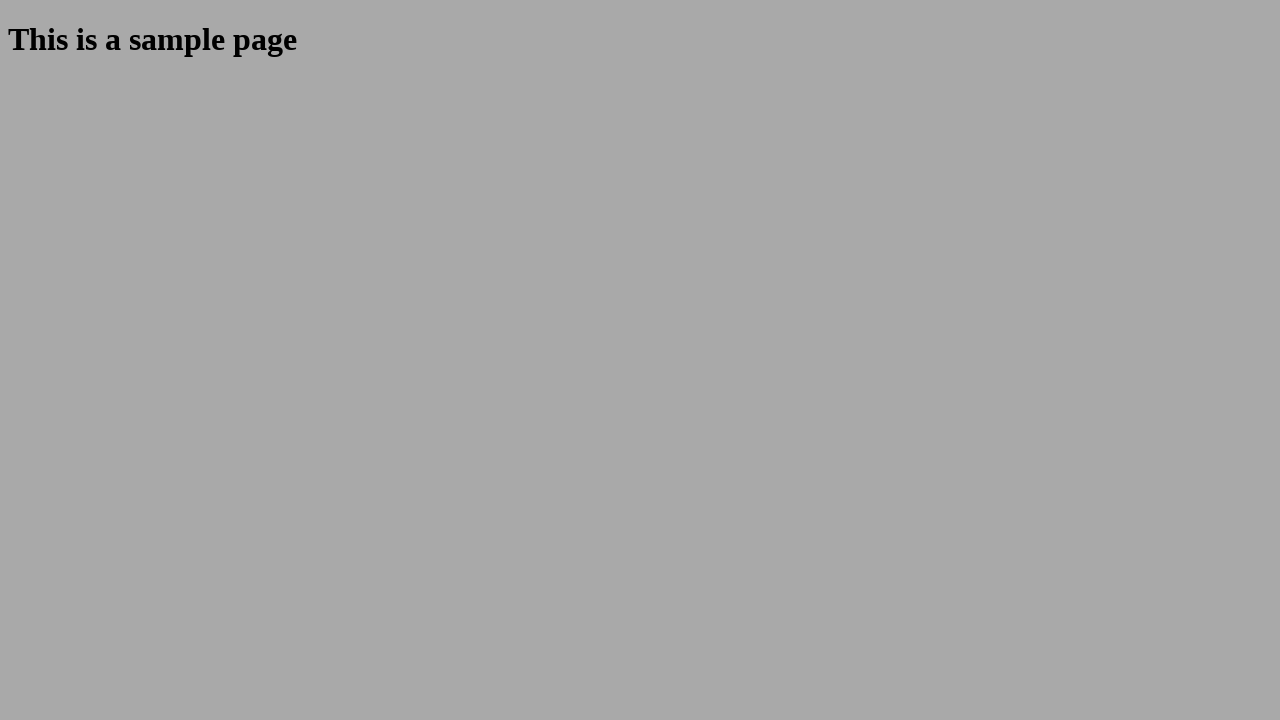

Closed new tab and switched back to main tab
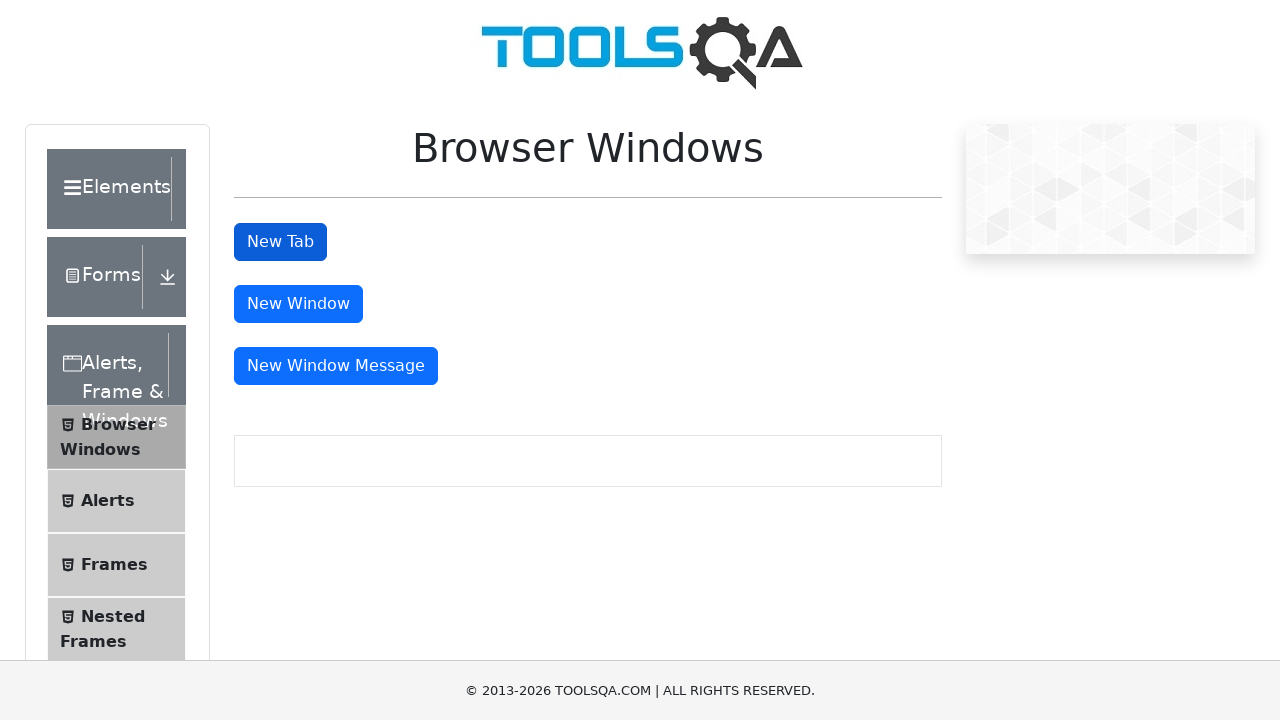

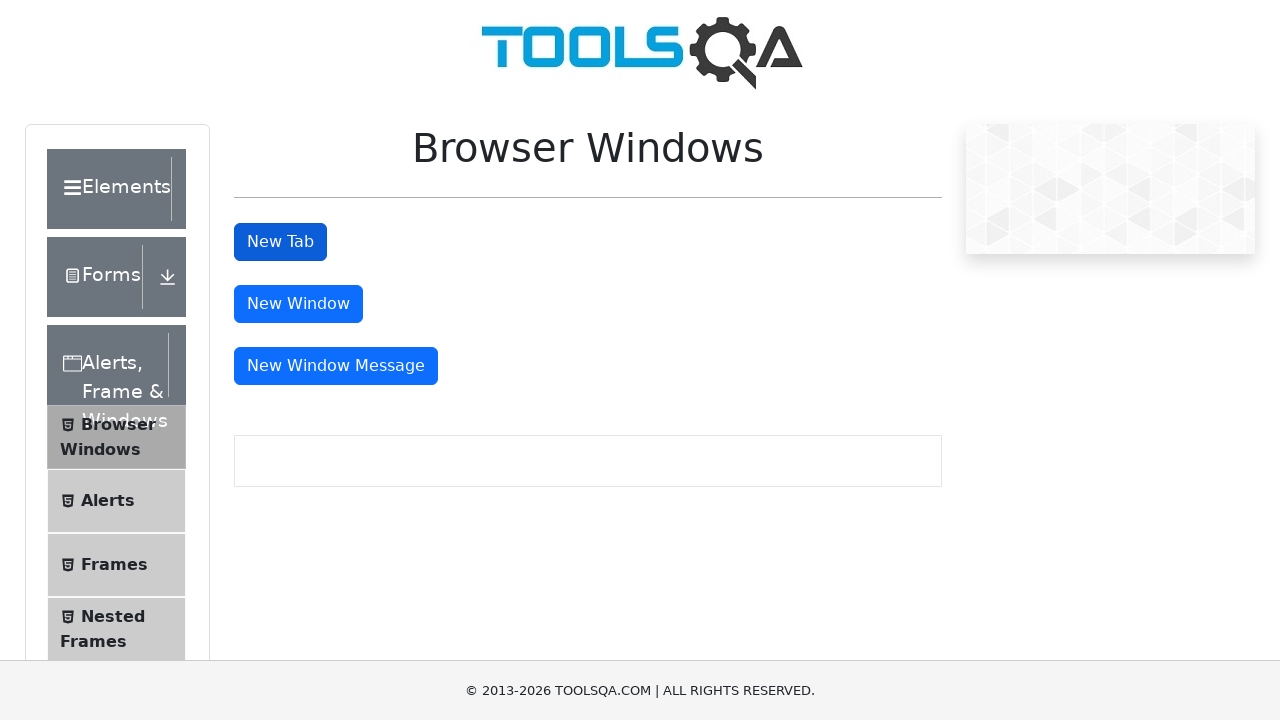